Tests a wait/verify functionality by clicking a verify button and checking that a success message is displayed

Starting URL: http://suninjuly.github.io/wait1.html

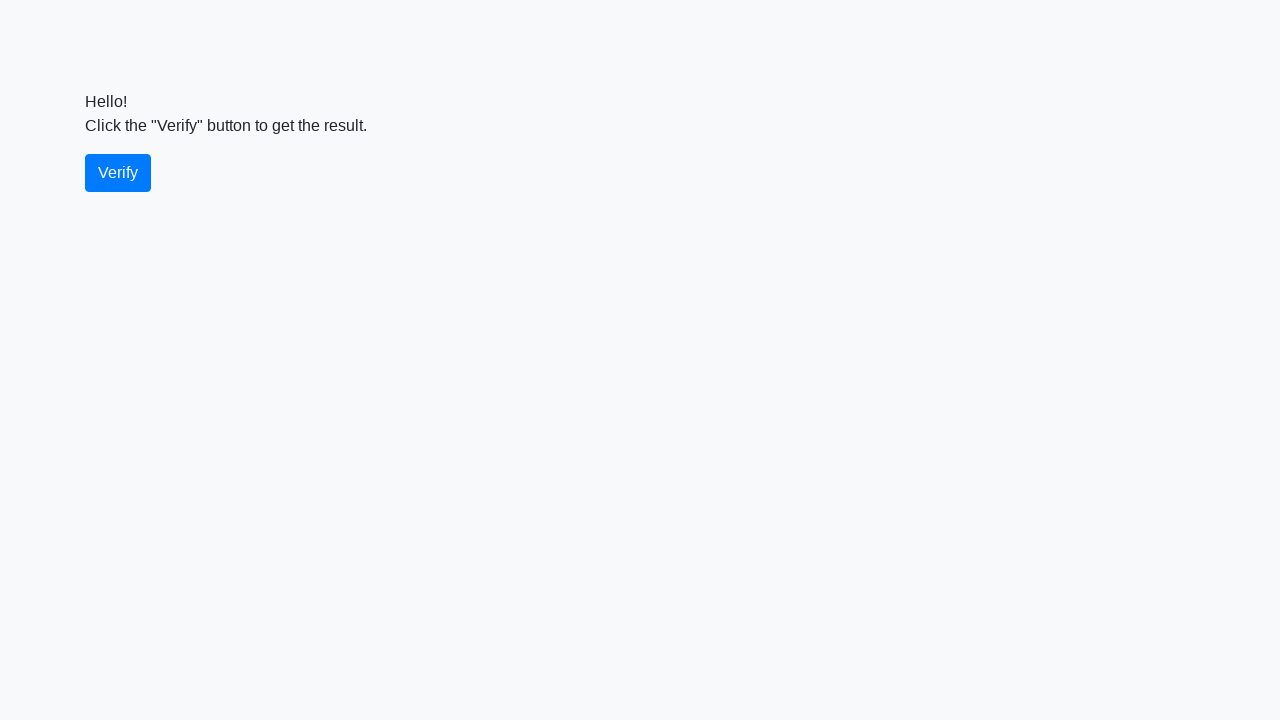

Clicked verify button at (118, 173) on #verify
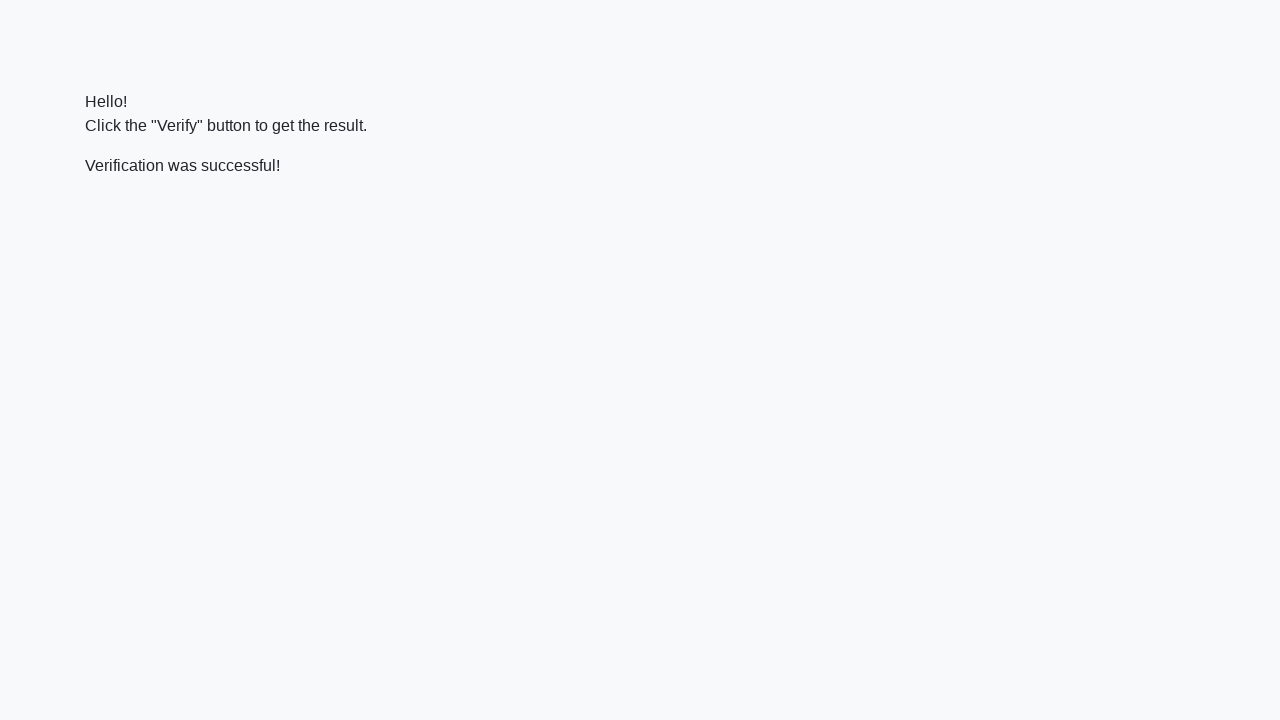

Success message element loaded
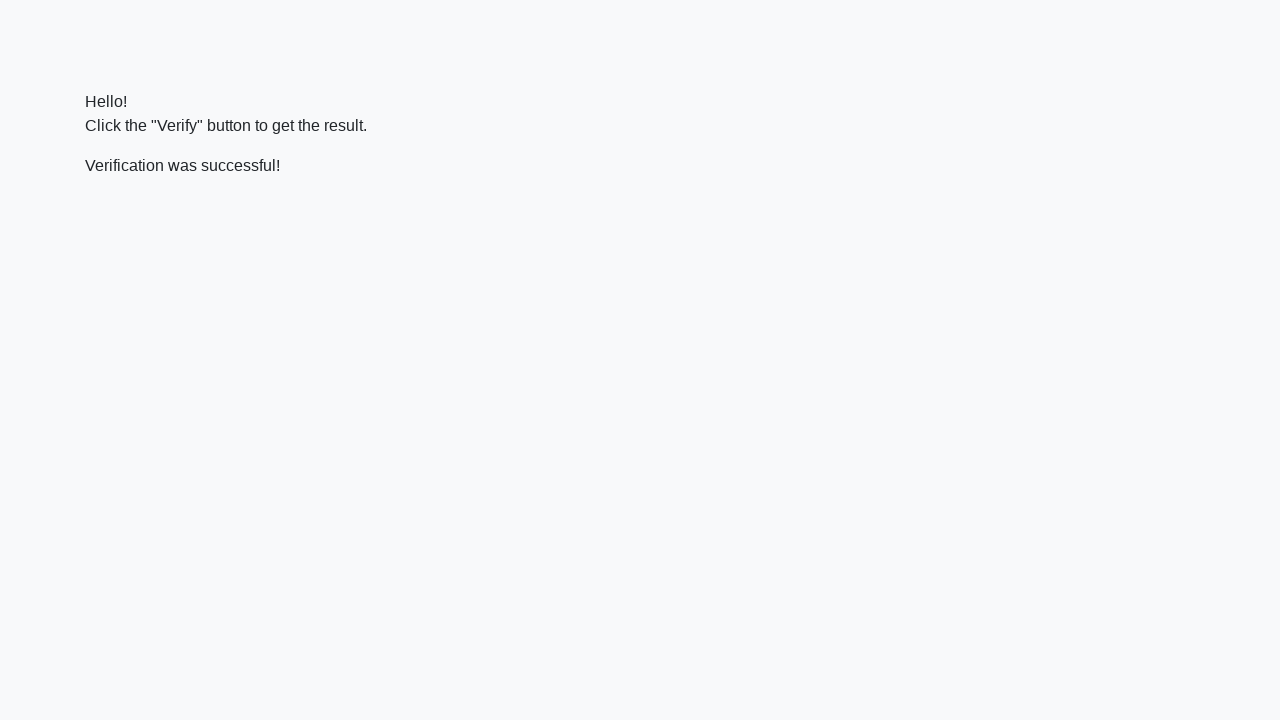

Verified success message contains 'successful'
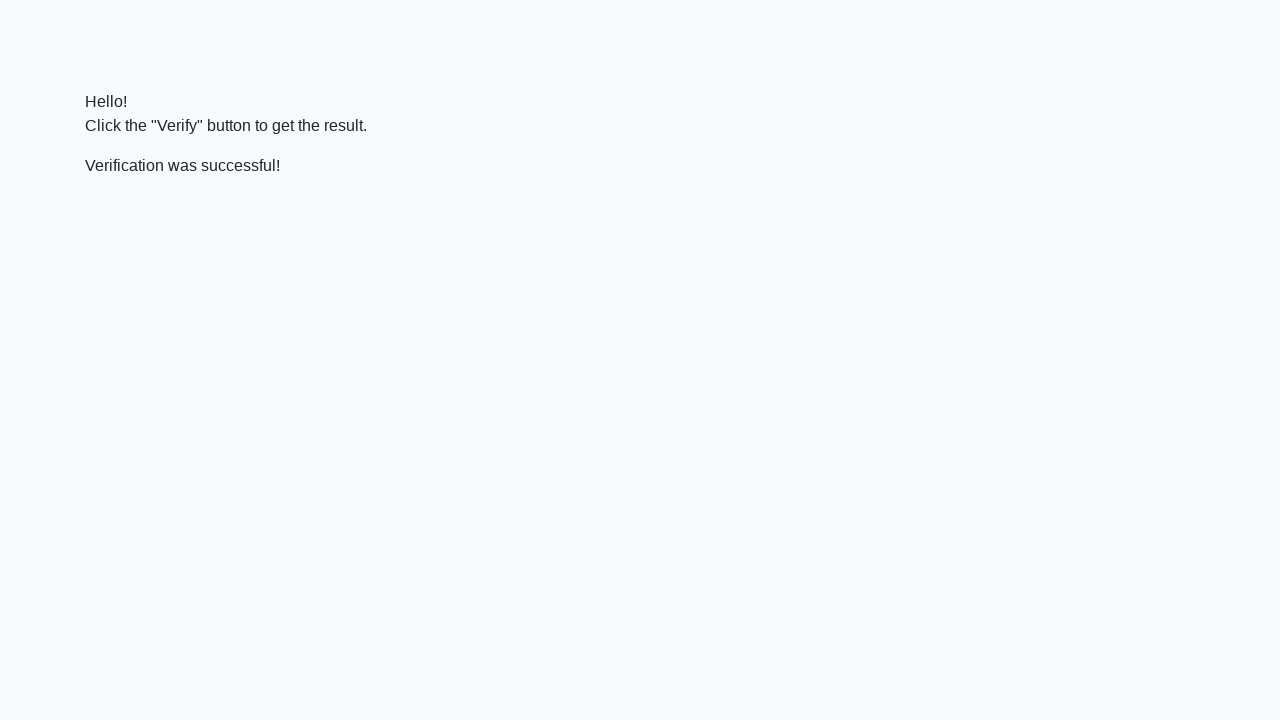

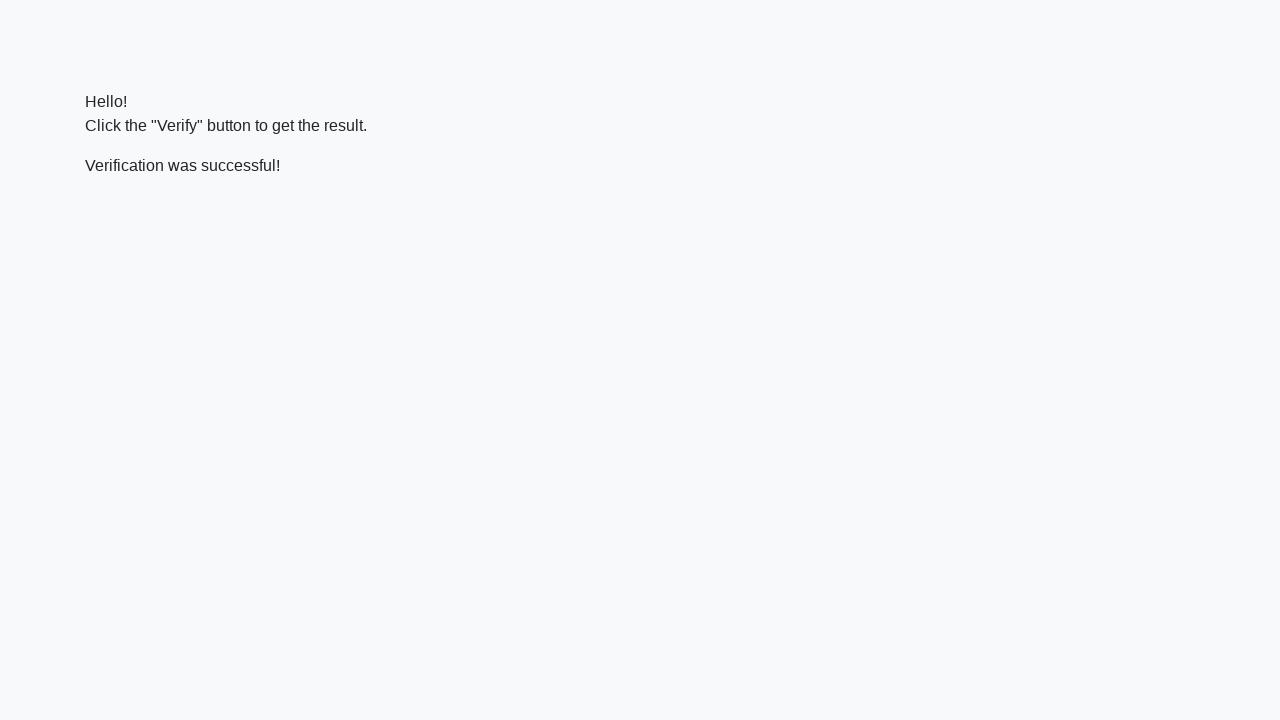